Tests autocomplete functionality by typing a partial country name and selecting an option using keyboard navigation

Starting URL: https://rahulshettyacademy.com/AutomationPractice/

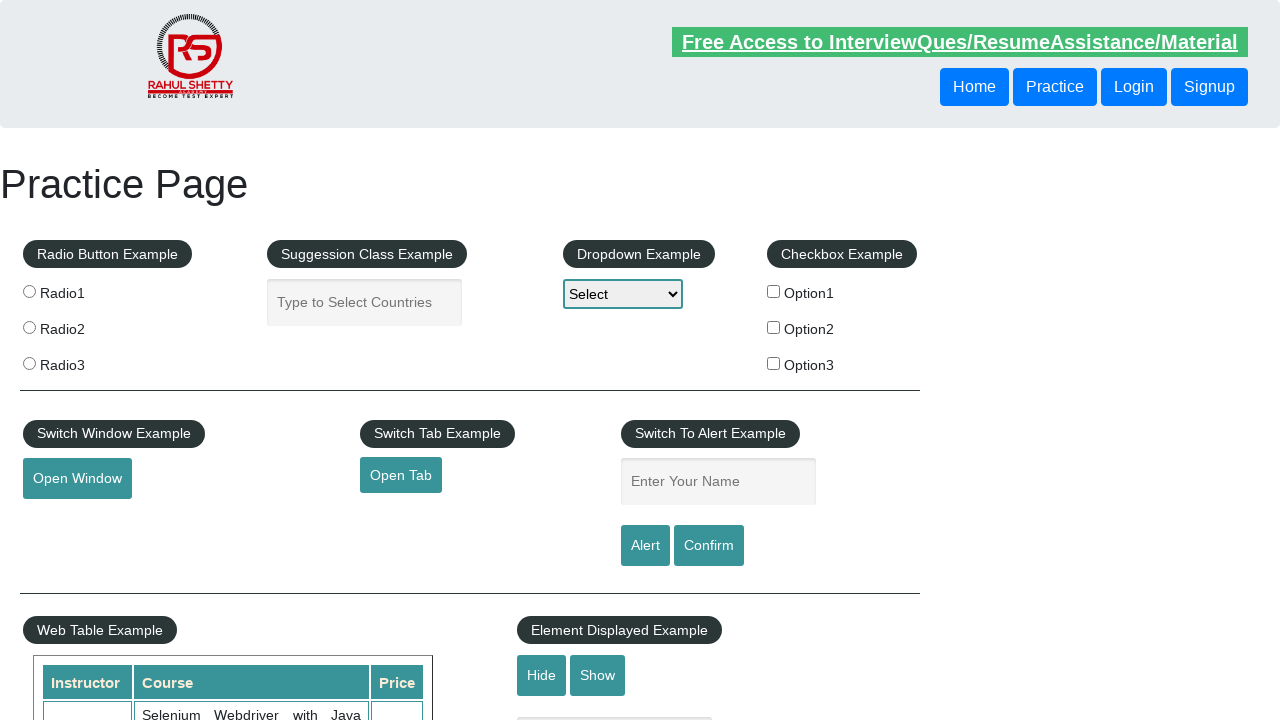

Filled autocomplete field with partial country name 'Ind' on #autocomplete
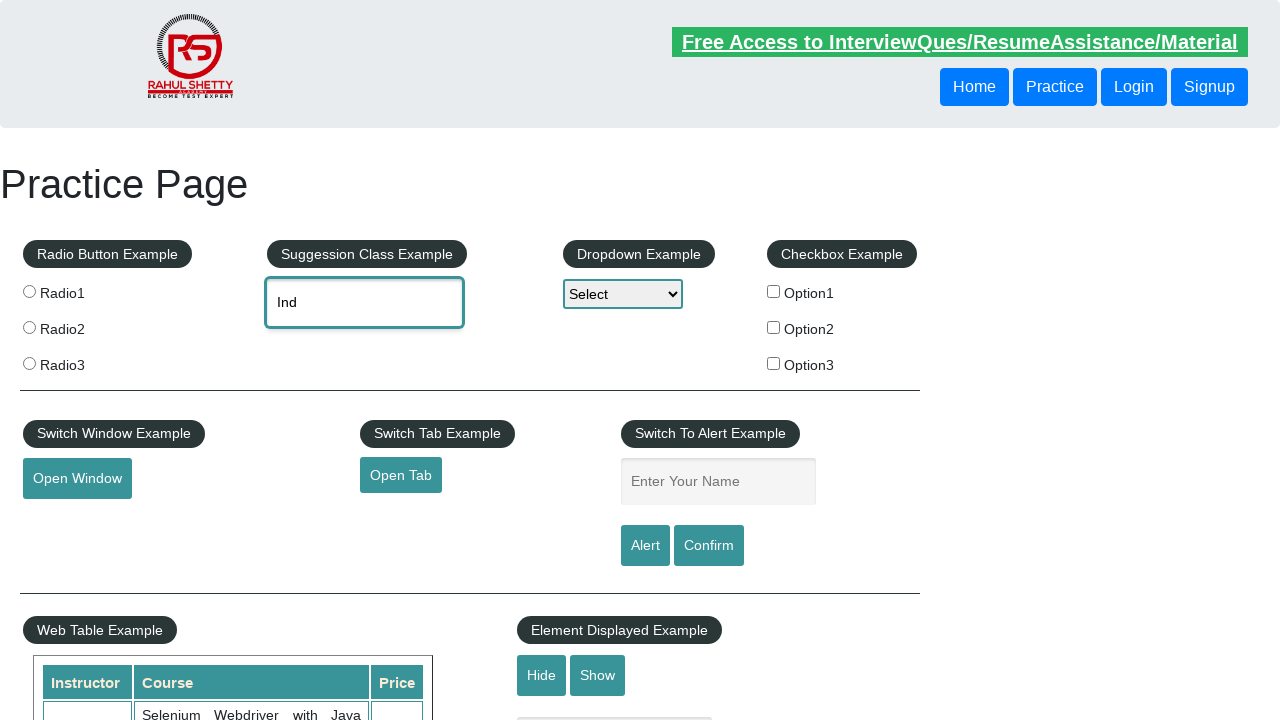

Waited 1000ms for dropdown suggestions to appear
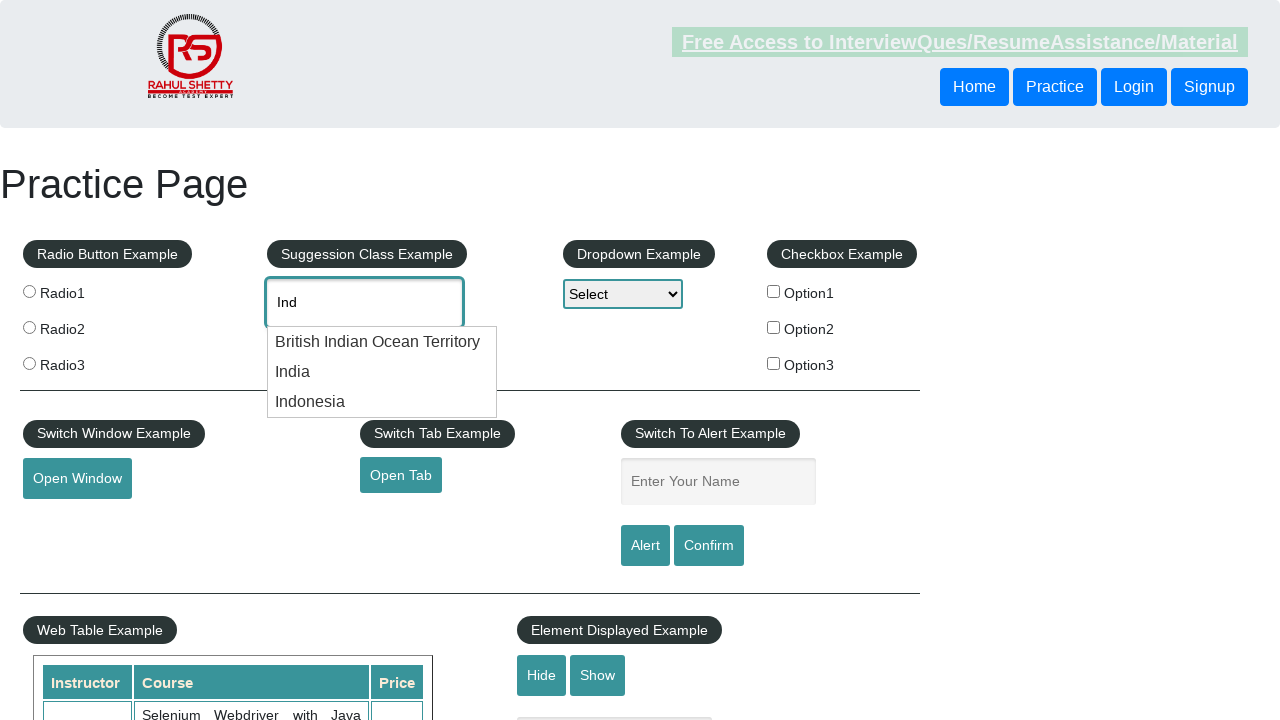

Pressed ArrowDown to navigate to first suggestion on #autocomplete
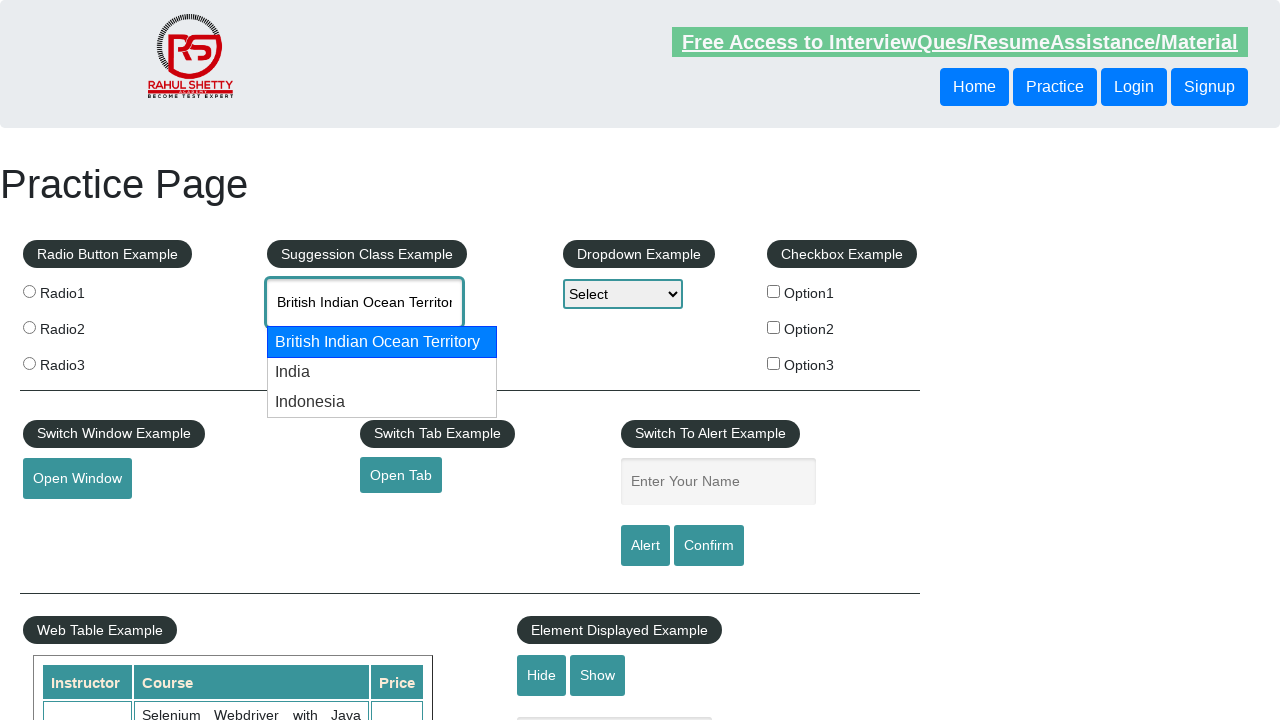

Pressed ArrowDown to navigate to second suggestion on #autocomplete
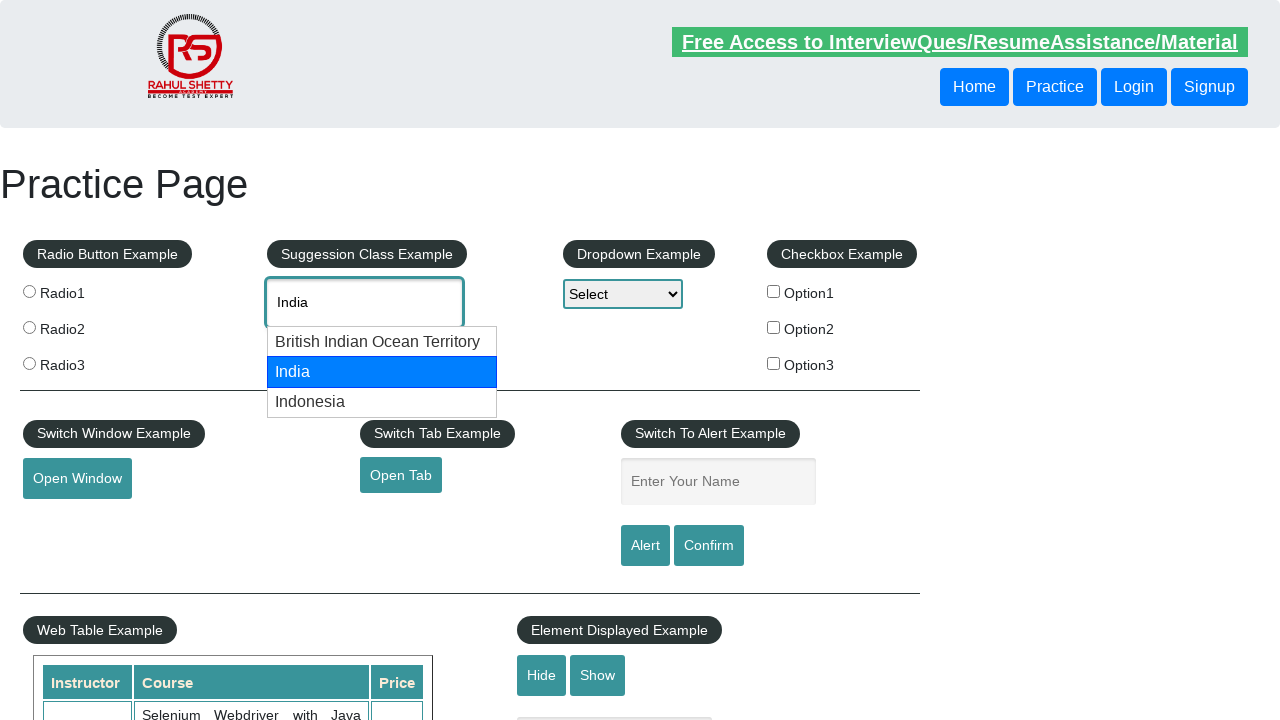

Pressed Enter to select the highlighted autocomplete option on #autocomplete
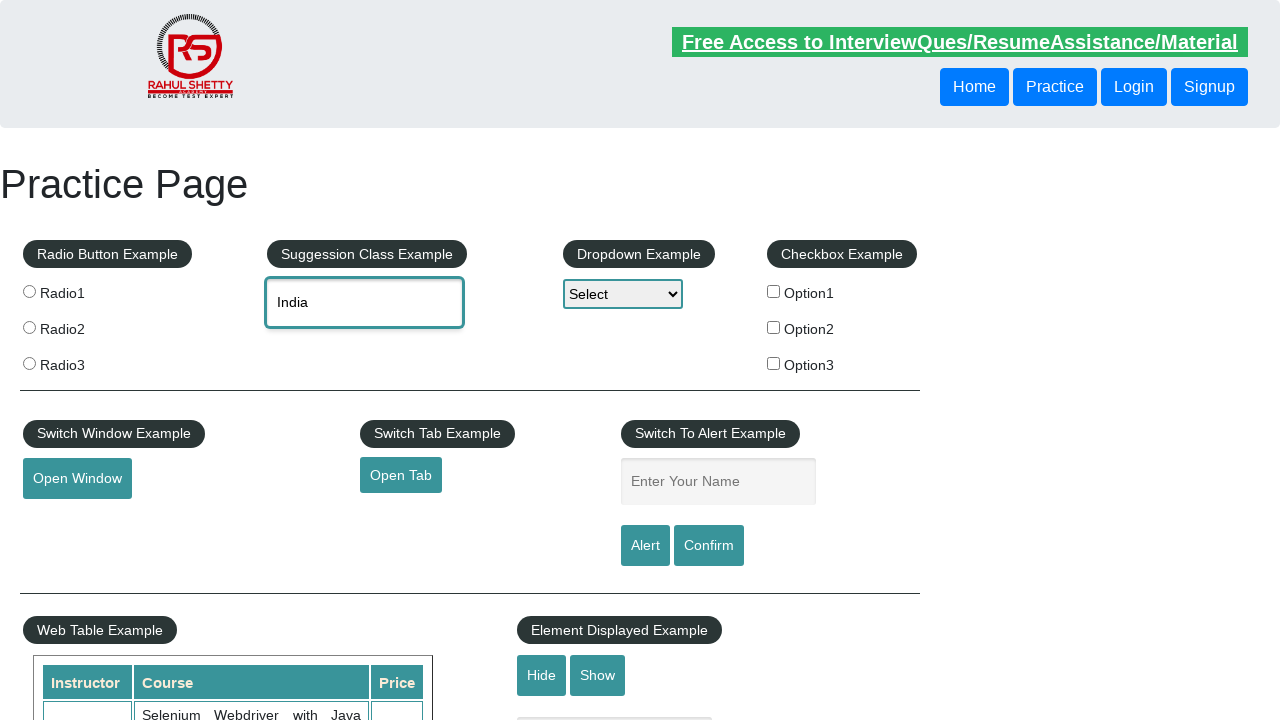

Retrieved selected autocomplete value: 'India'
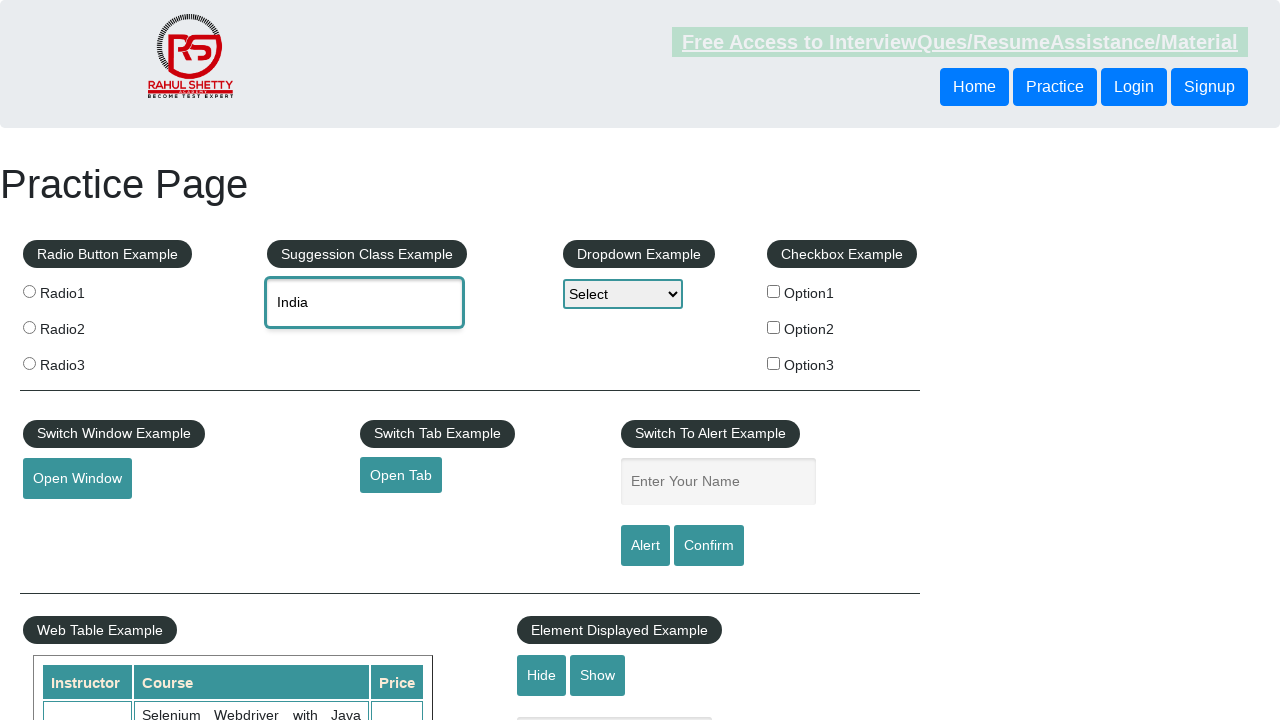

Printed selected value to console: 'India'
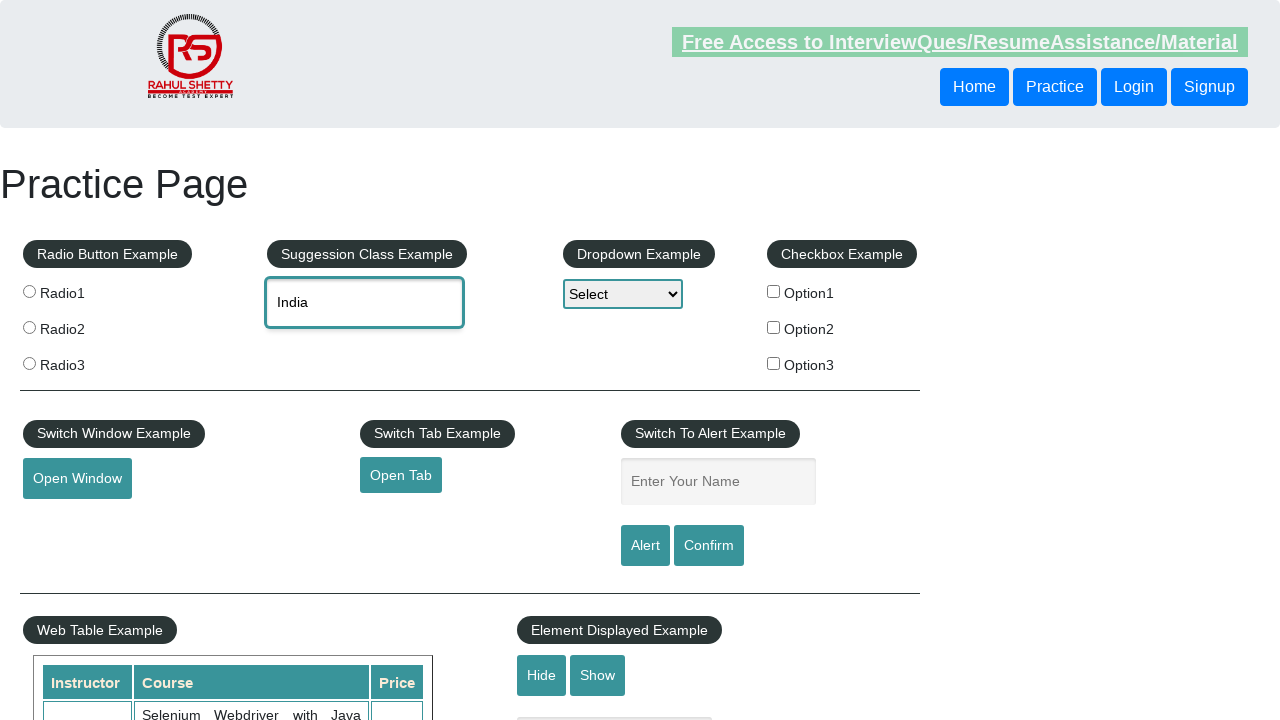

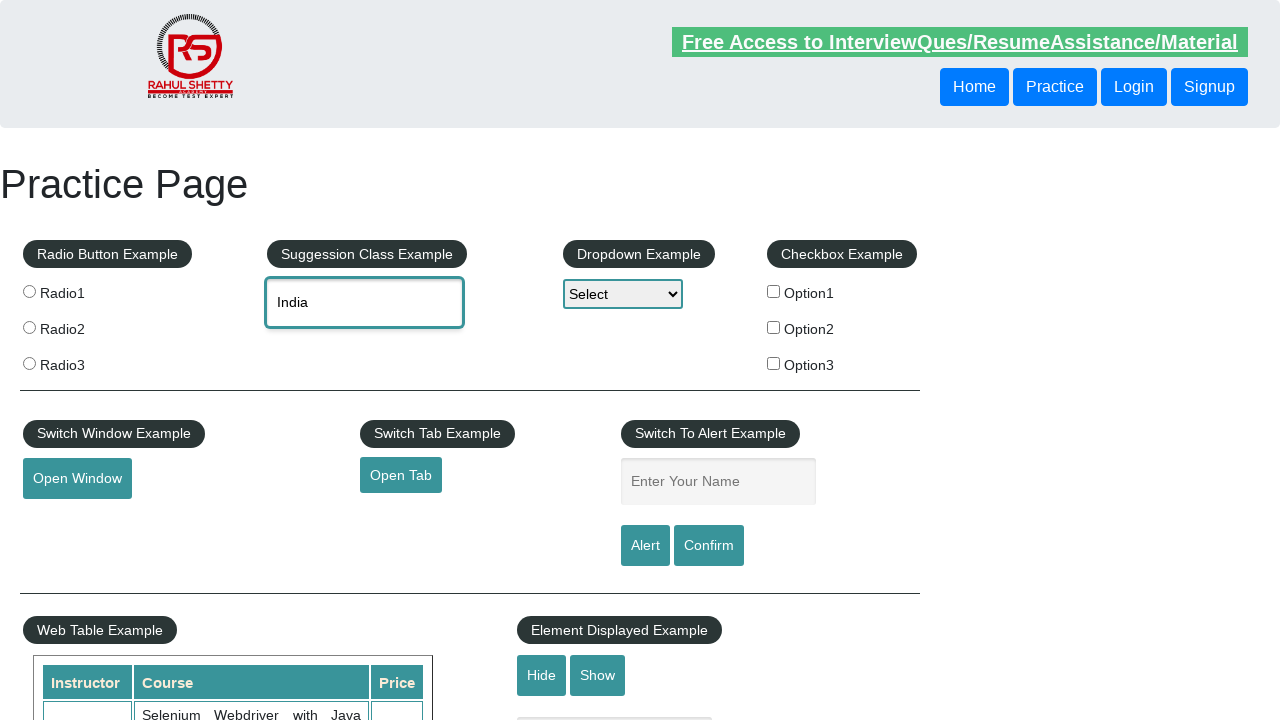